Tests drag and drop functionality on the jQuery UI droppable demo page by switching to an iframe and dragging an element onto a drop target

Starting URL: https://jqueryui.com/droppable/

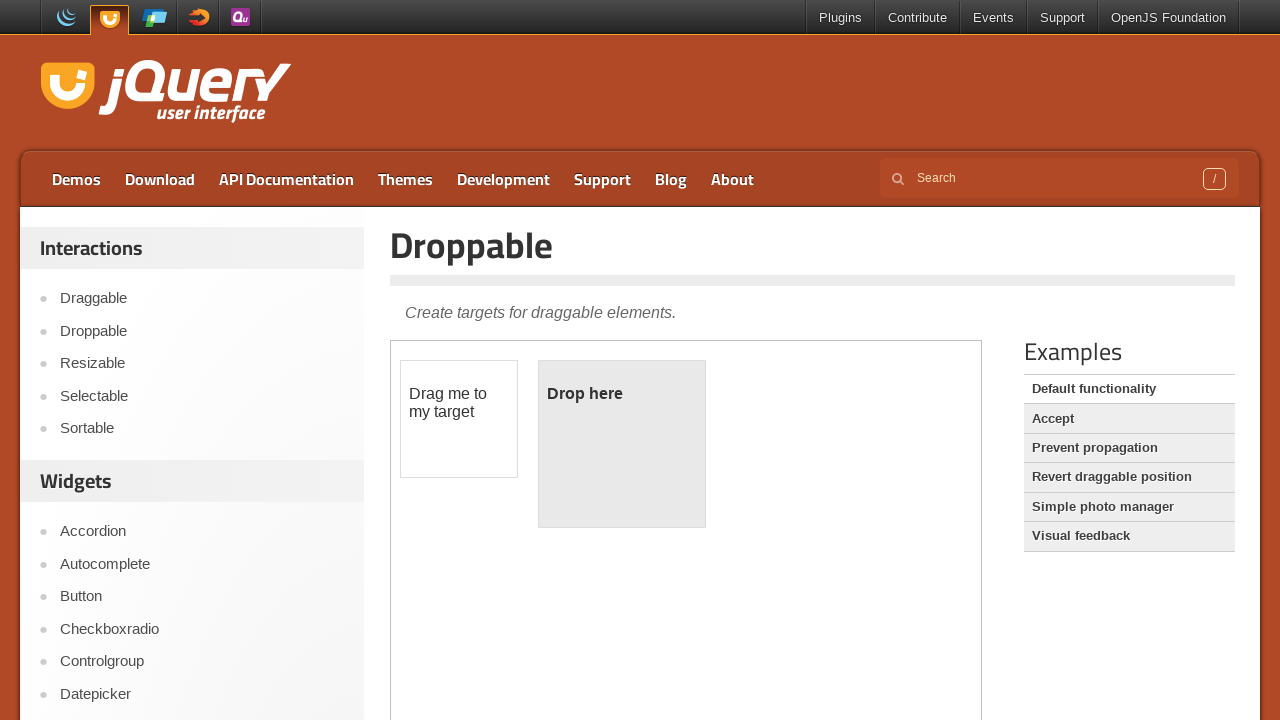

Located the demo iframe
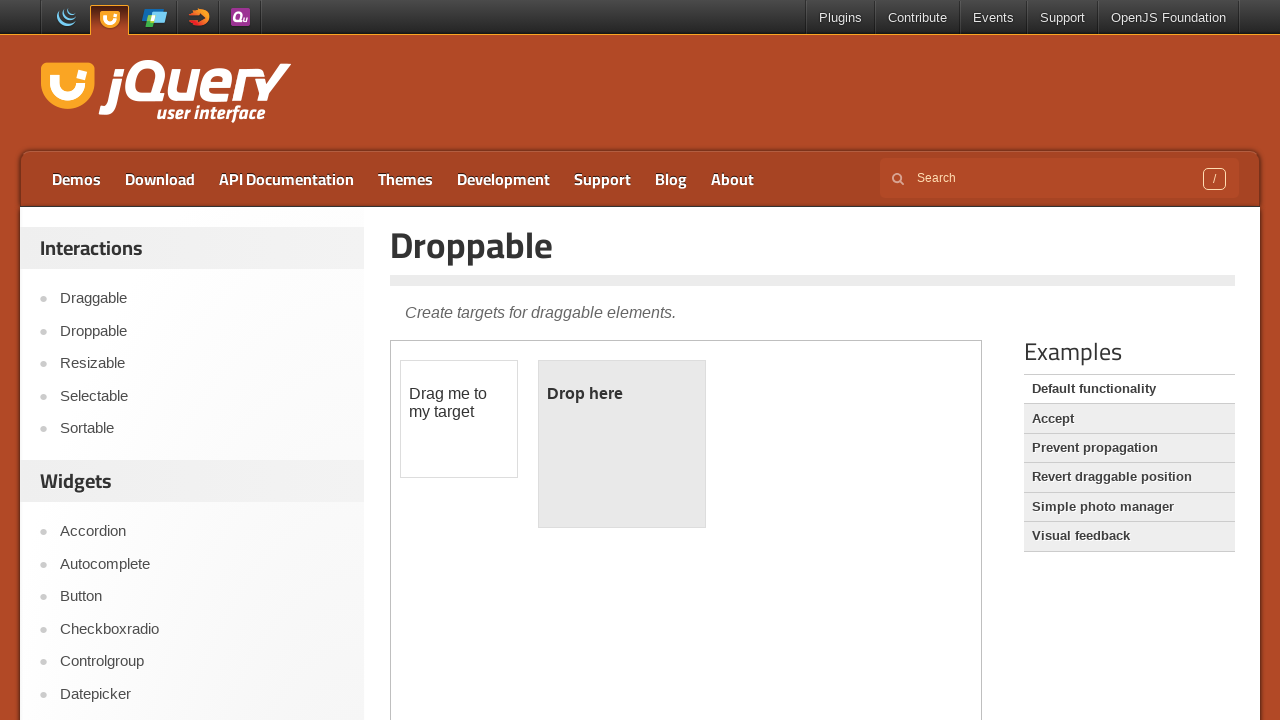

Located the draggable element within iframe
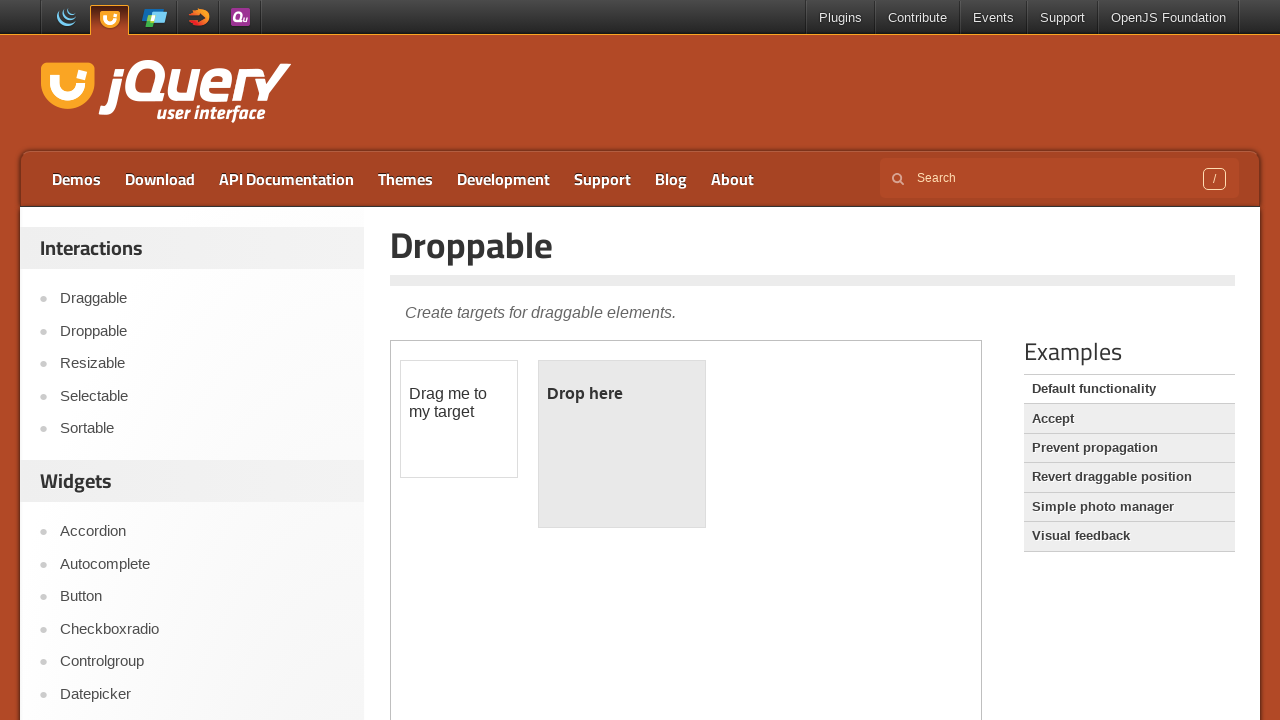

Located the droppable element within iframe
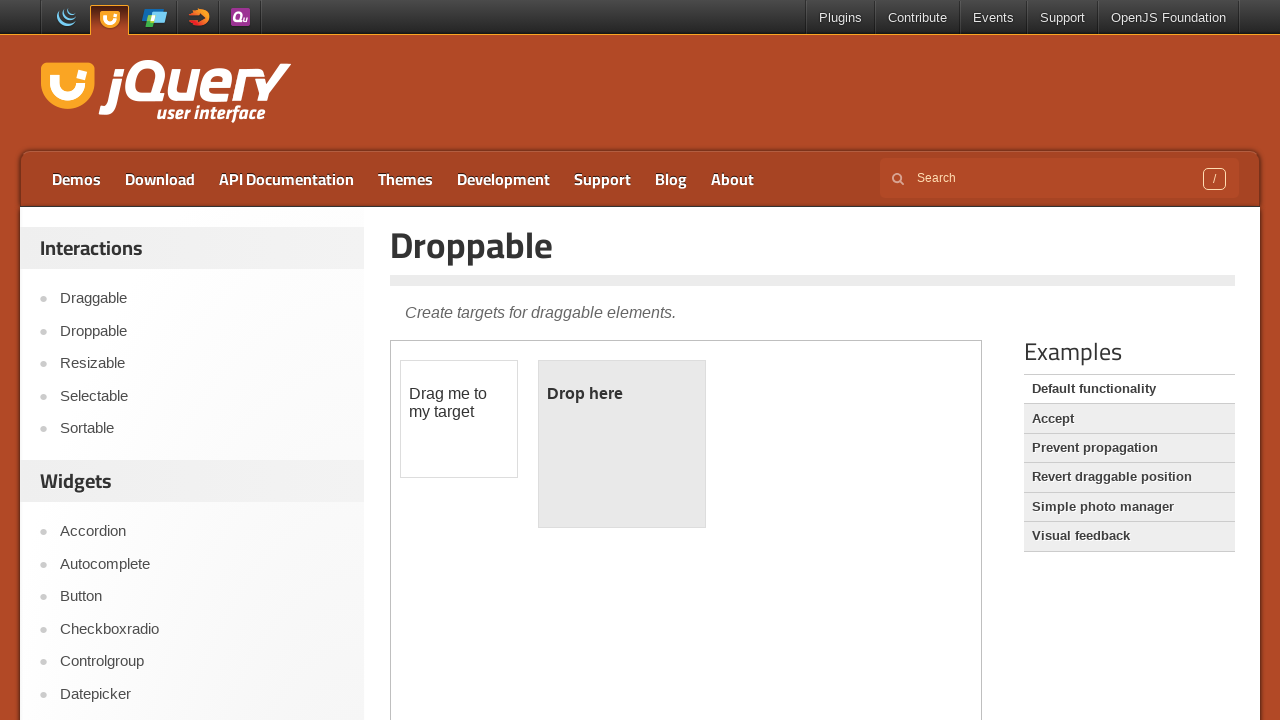

Draggable element became visible
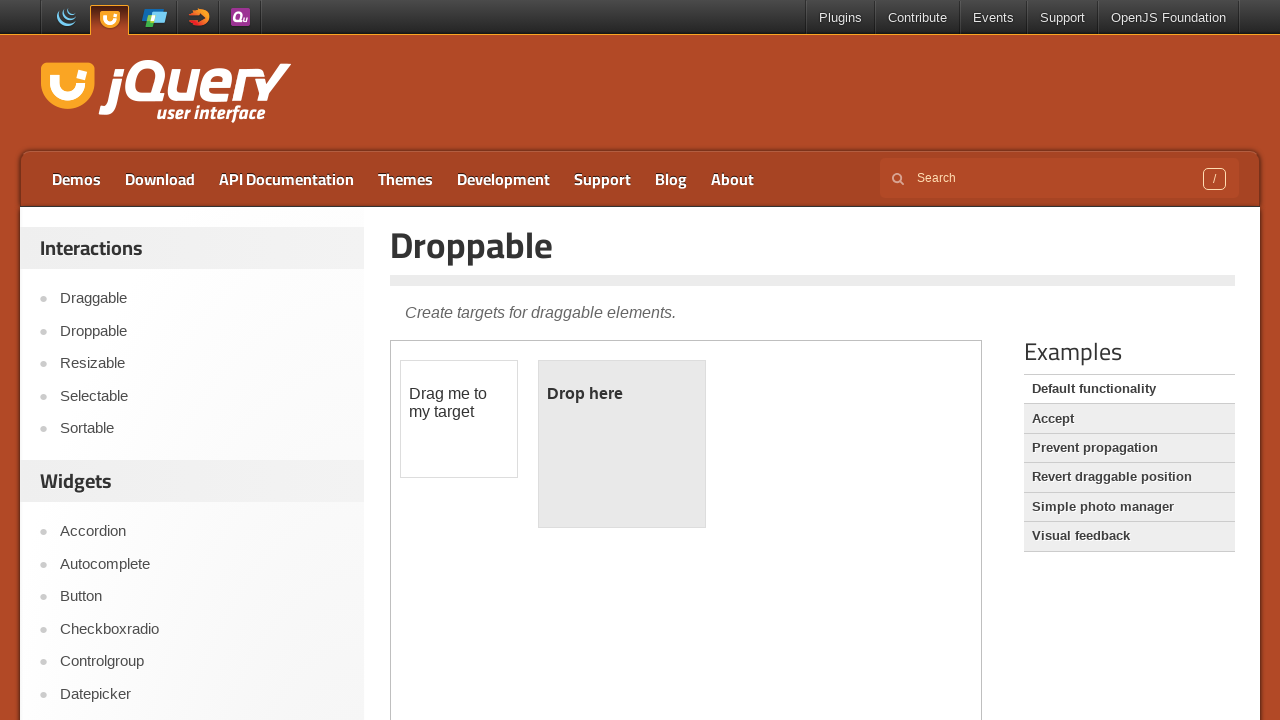

Droppable element became visible
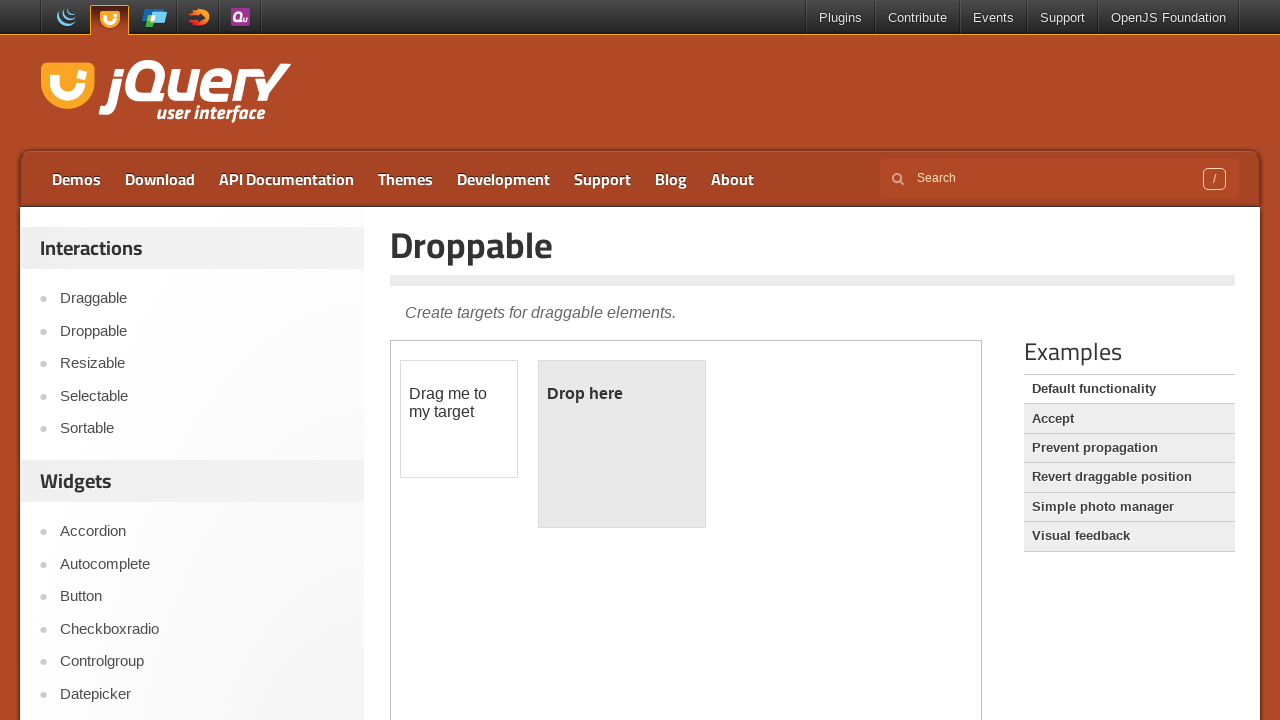

Dragged the draggable element onto the droppable target at (622, 444)
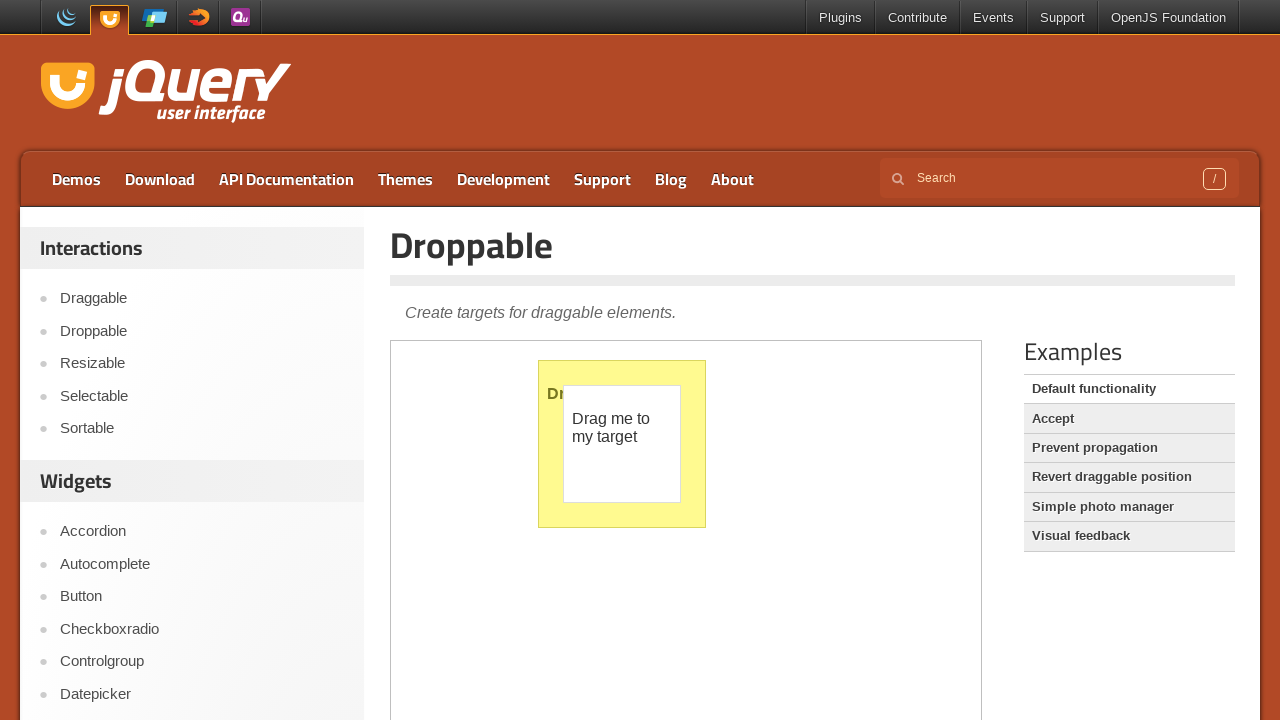

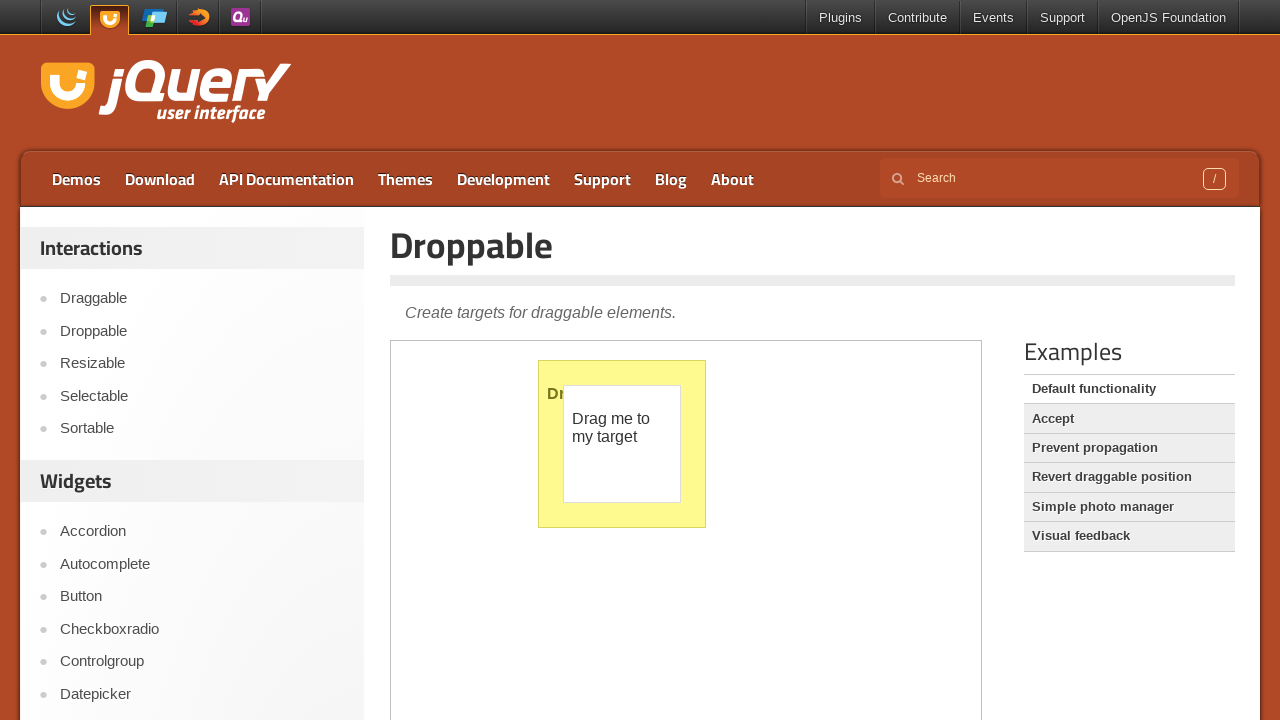